Fills out a Selenium practice form with personal details including name, sex, experience, date, automation tools, profession, continent, and selenium command selections, then submits the form.

Starting URL: https://www.techlistic.com/p/selenium-practice-form.html

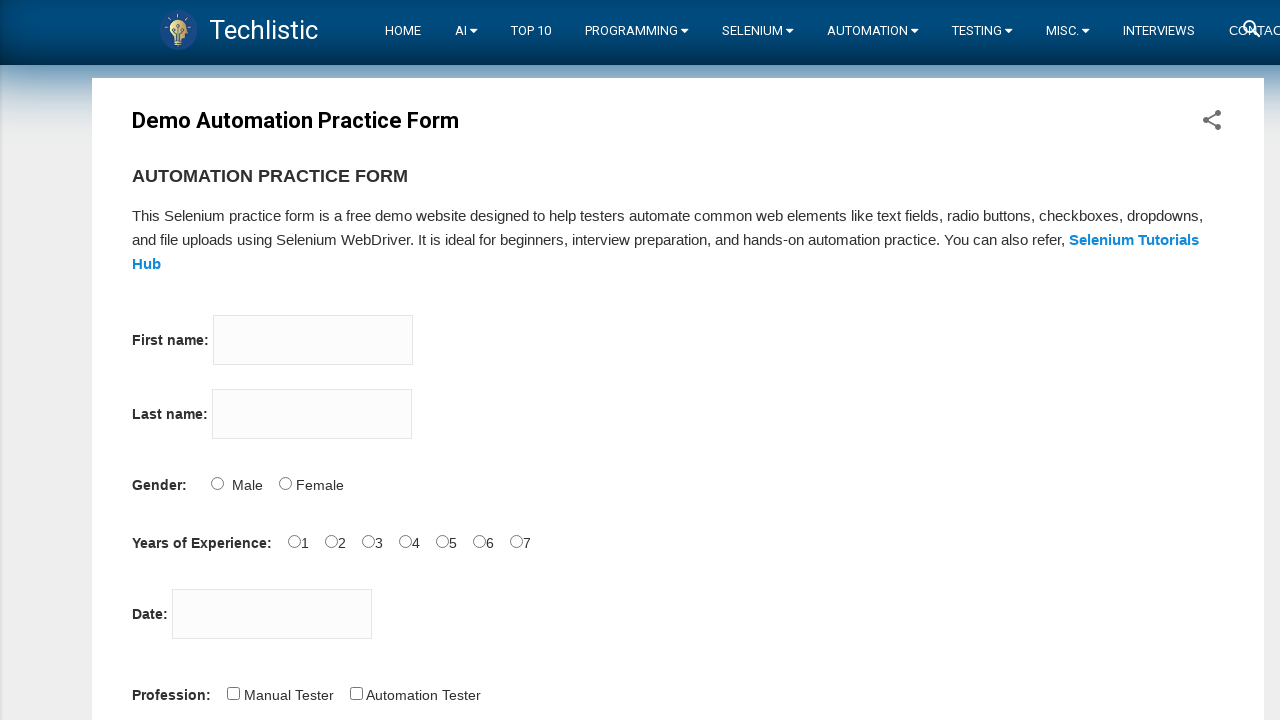

Filled first name field with 'subham' on //input[@name='firstname']
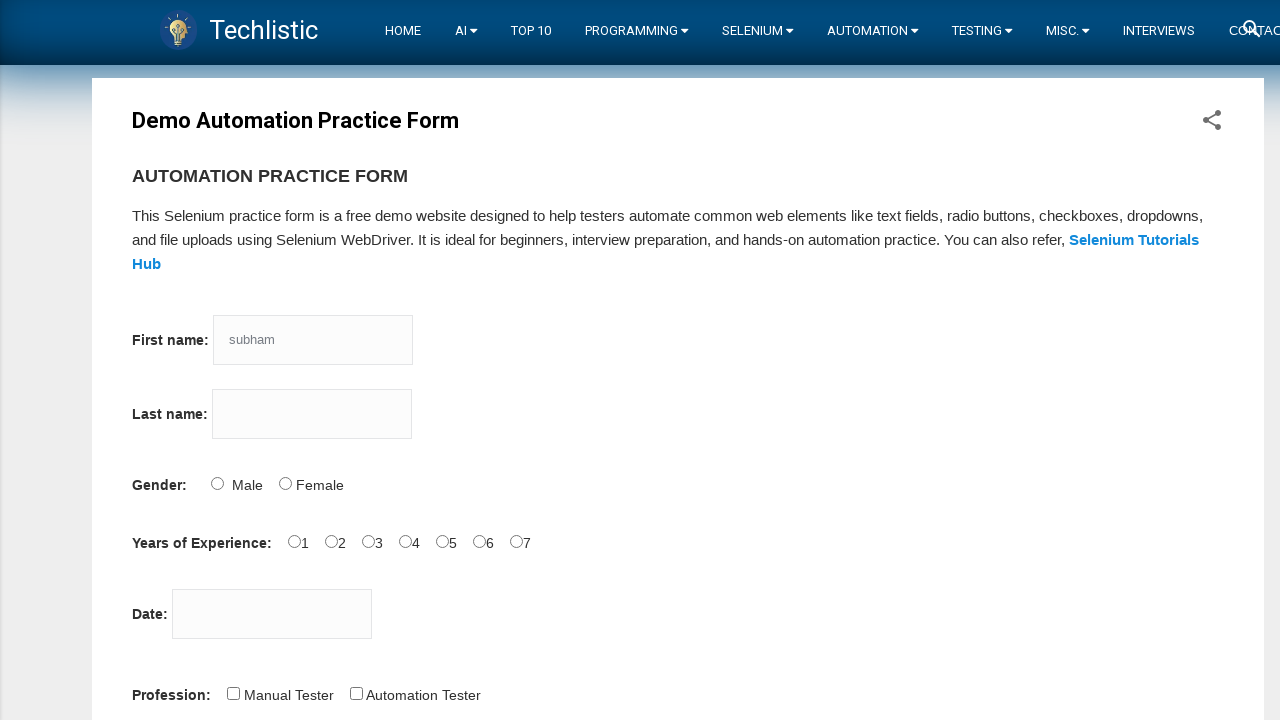

Filled last name field with 'sharma' on //input[@name='lastname']
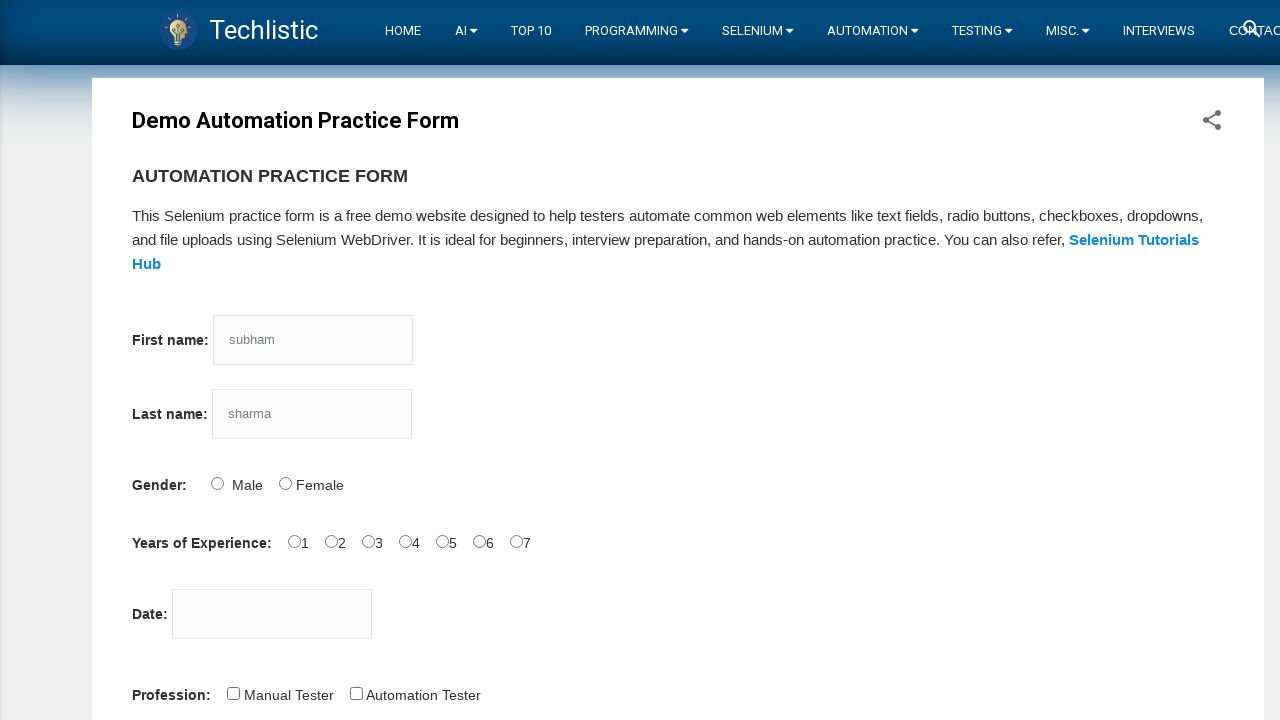

Selected 'Male' for sex field at (217, 483) on xpath=//input[@value='Male']
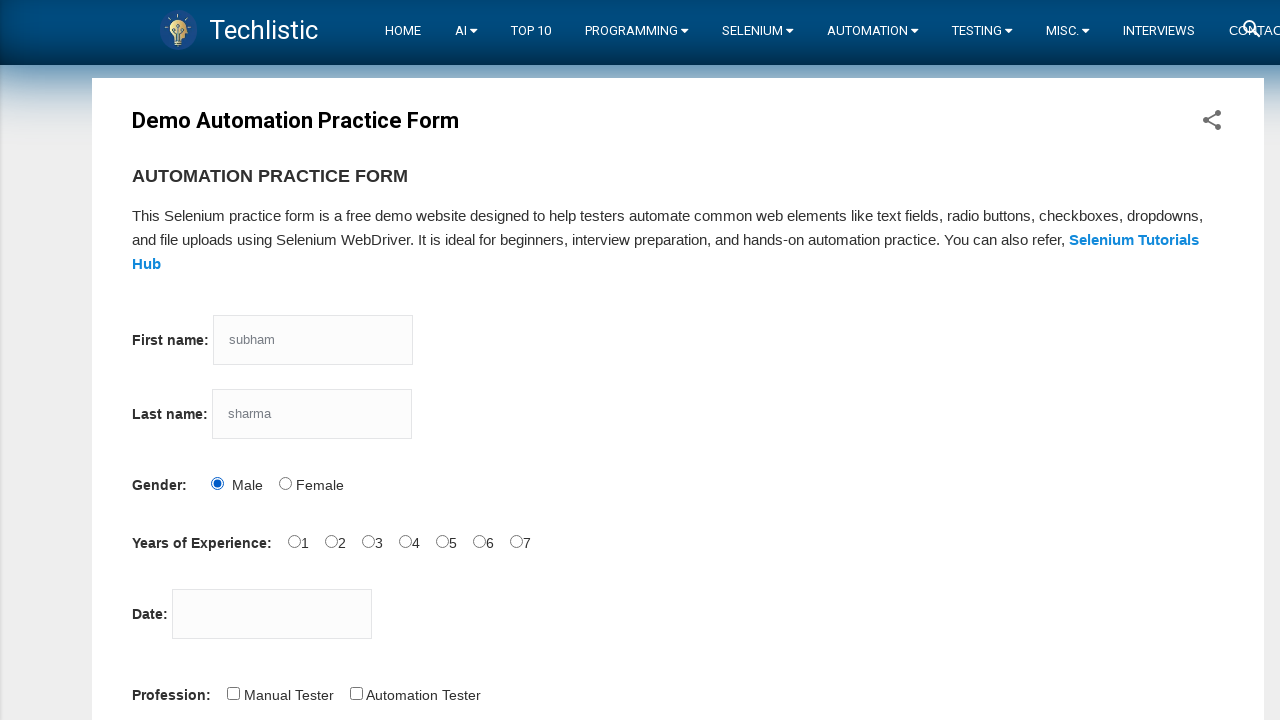

Selected '4' years of experience at (405, 541) on xpath=//input[@value='4']
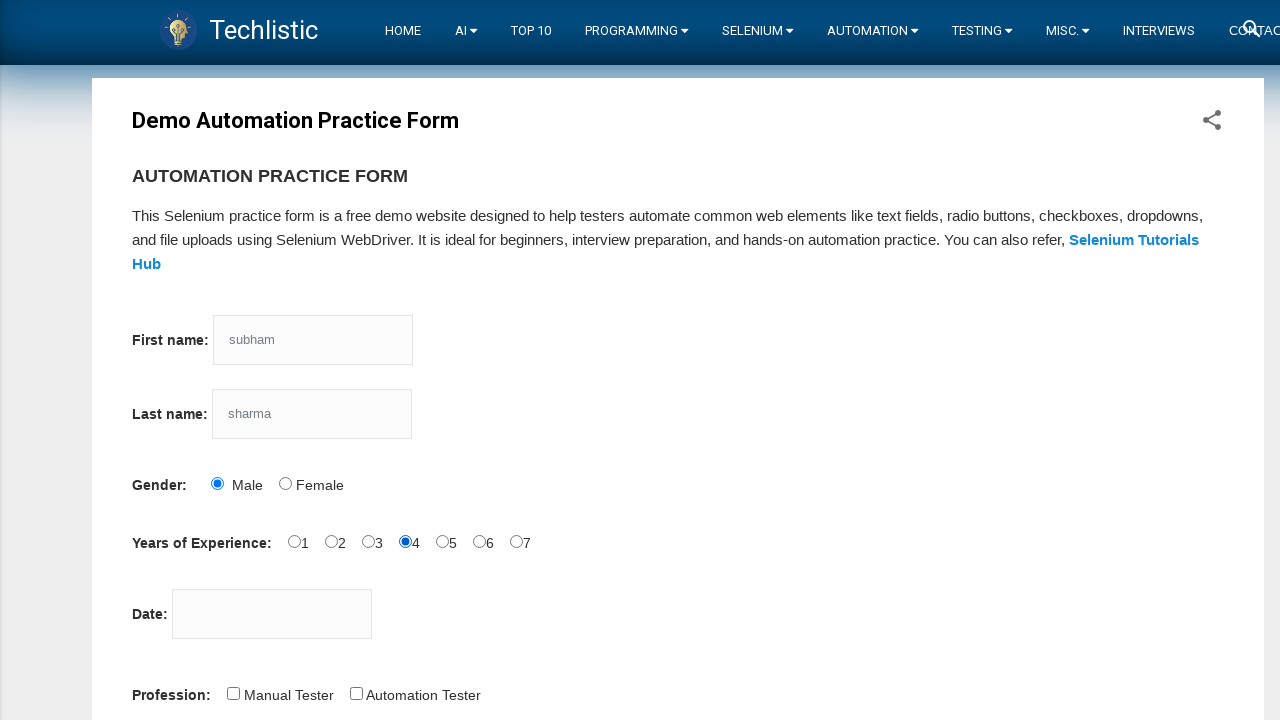

Filled date picker with '15/03/2024' on //input[@id='datepicker']
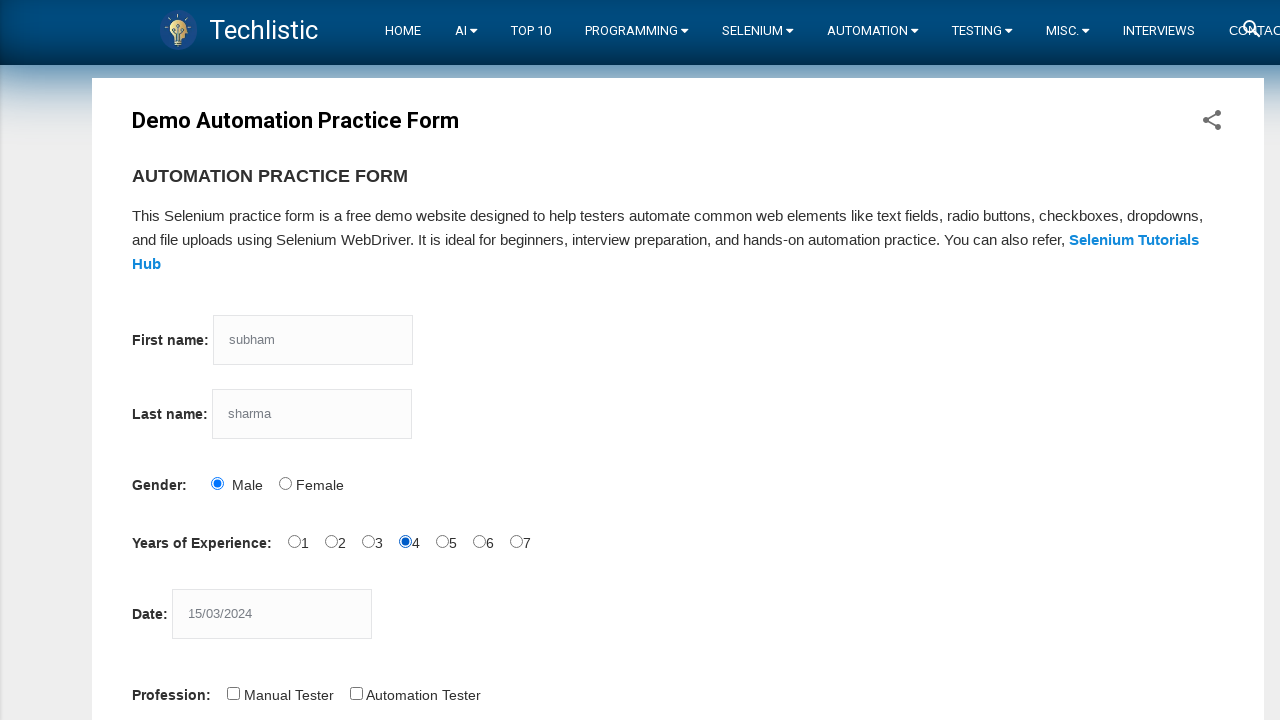

Selected 'QTP' automation tool at (281, 360) on xpath=//input[@value='QTP']
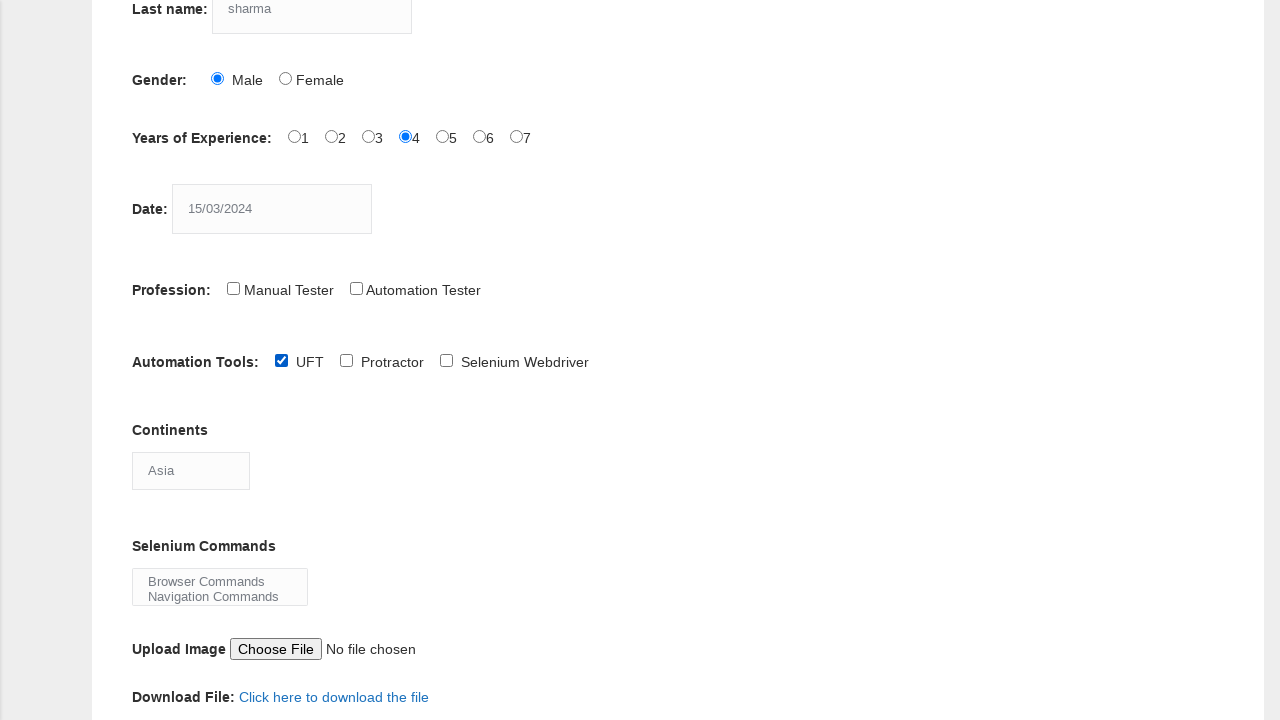

Selected 'Selenium Webdriver' automation tool at (446, 360) on xpath=//input[@value='Selenium Webdriver']
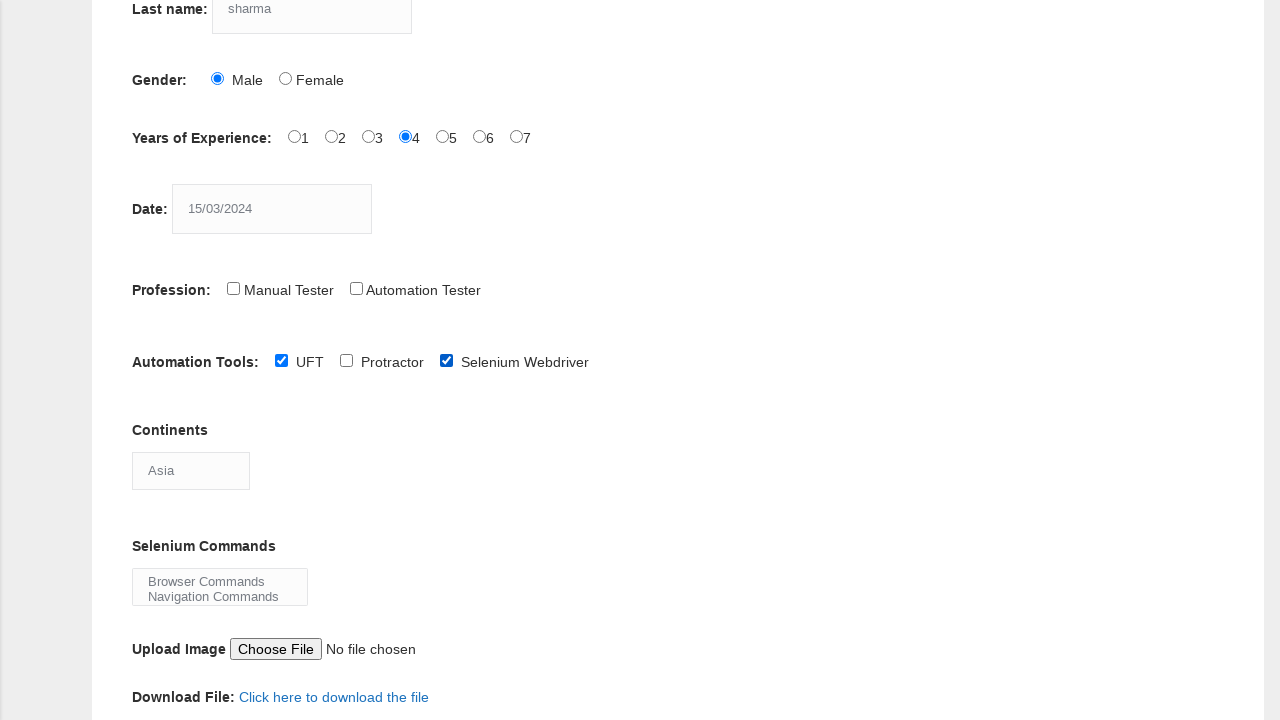

Selected 'Automation Tester' profession at (356, 288) on xpath=//input[@value='Automation Tester']
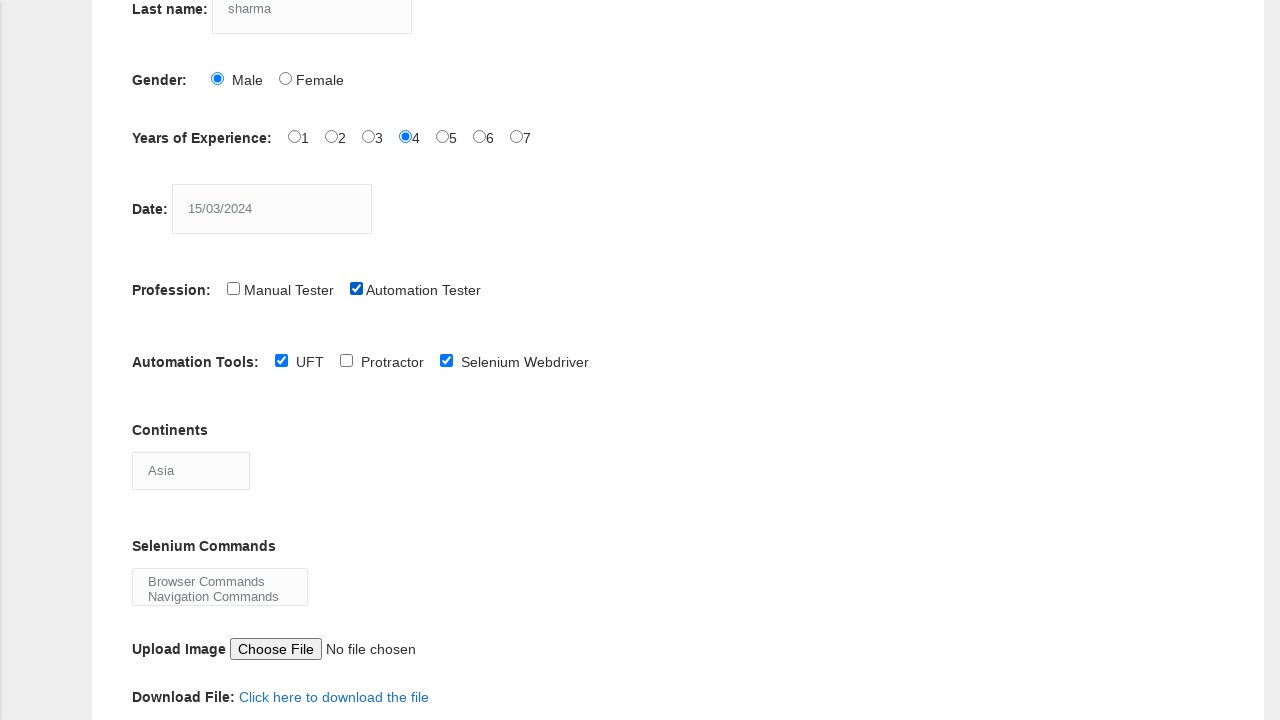

Selected 'Europe' from continents dropdown on //select[@name='continents']
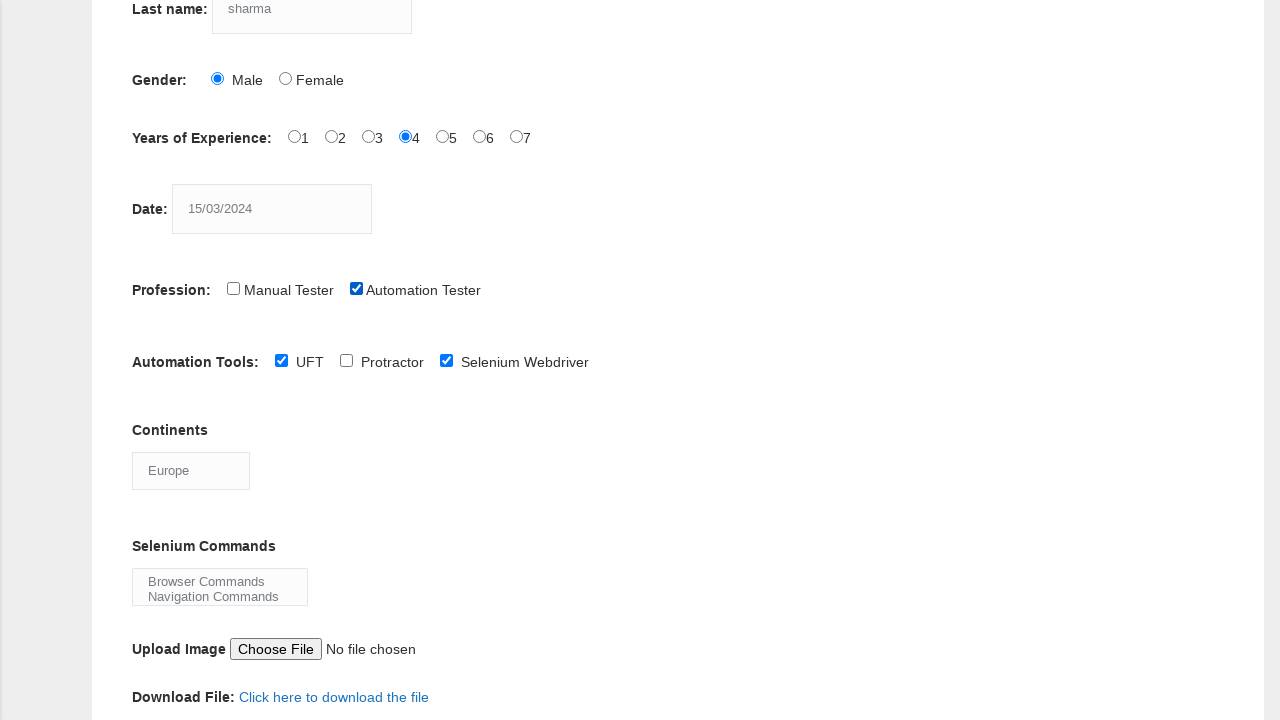

Selected 'Browser Commands' from selenium commands dropdown on //select[@name='selenium_commands']
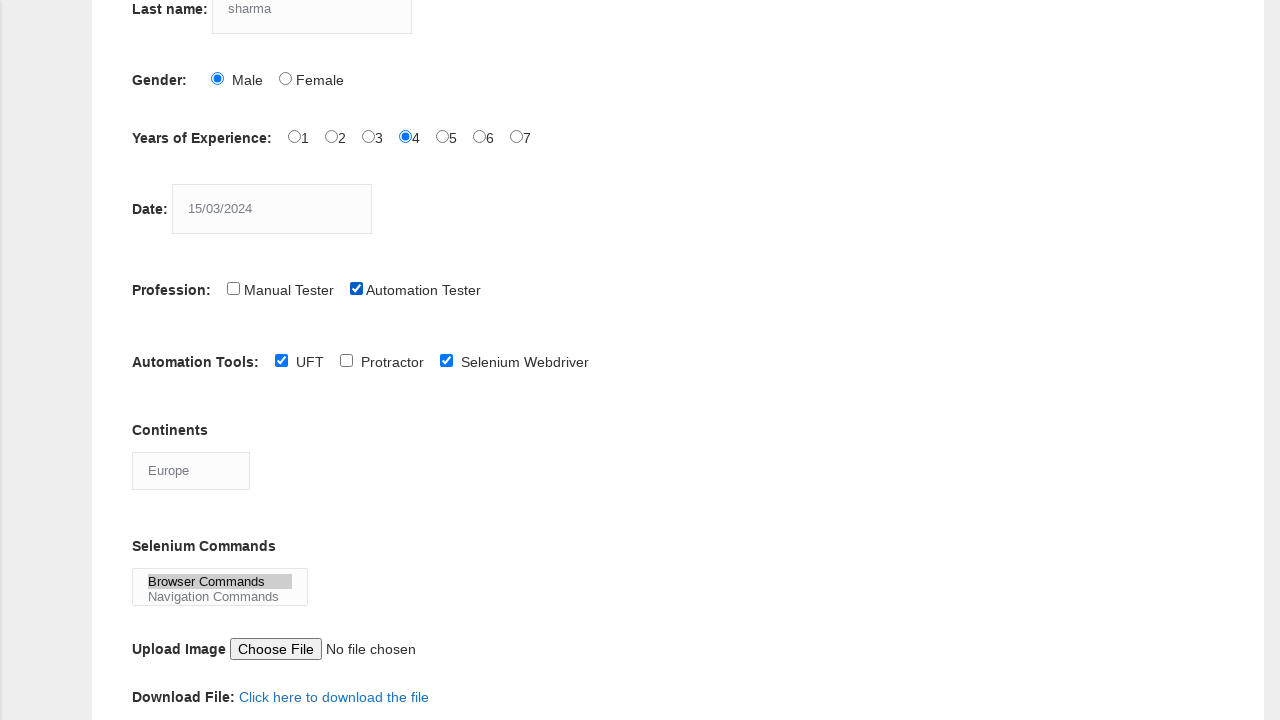

Clicked submit button to submit the form at (157, 360) on xpath=//button[@name='submit']
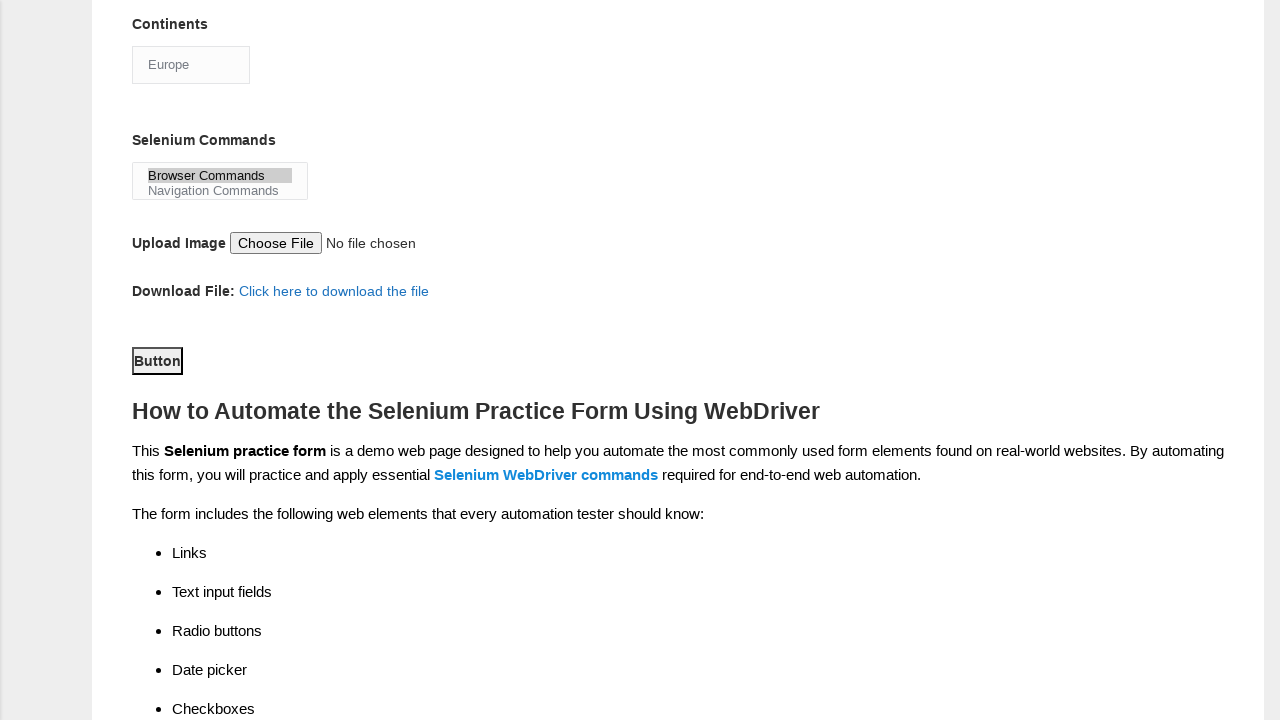

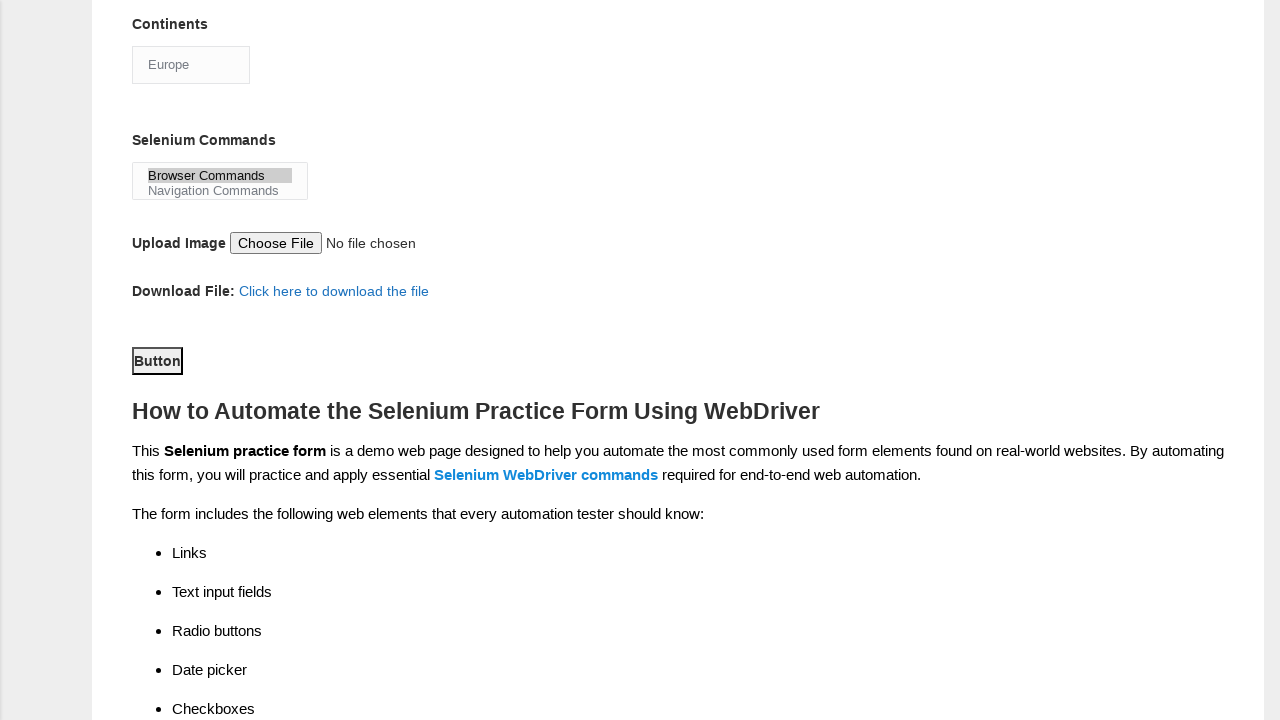